Tests toggling all items complete then unchecking to clear the completed state

Starting URL: https://demo.playwright.dev/todomvc

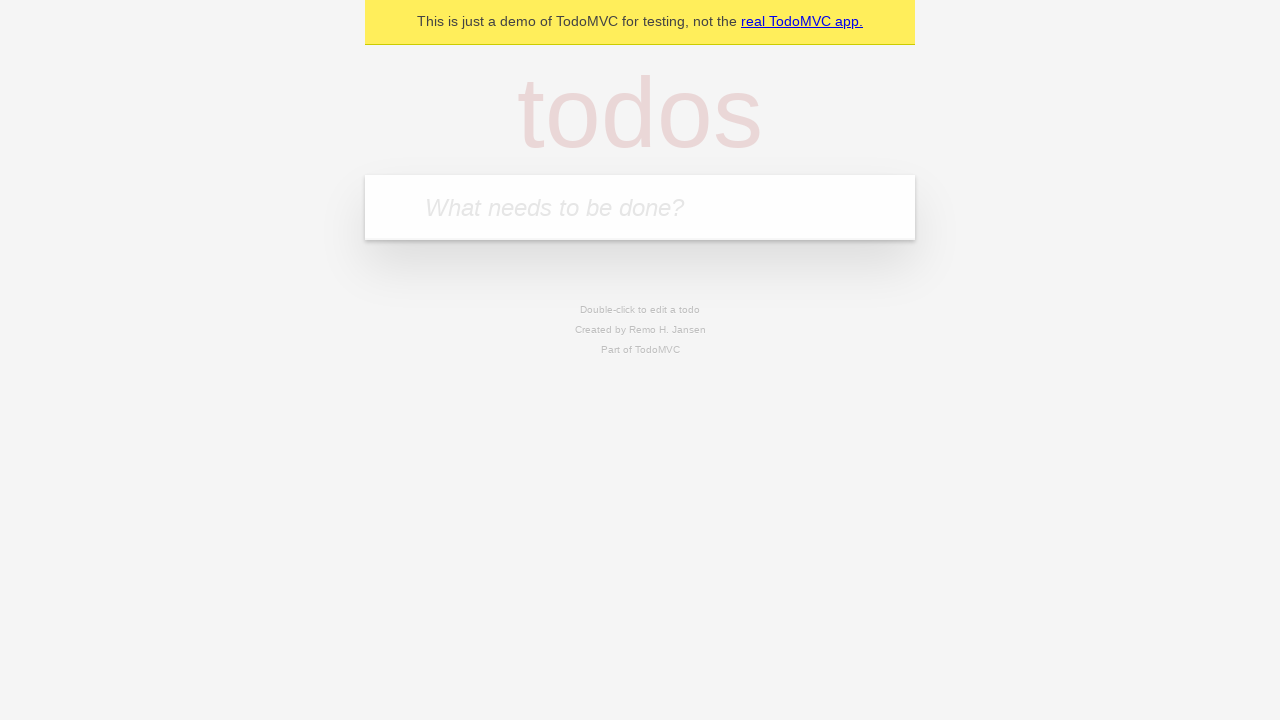

Filled todo input with 'buy some cheese' on internal:attr=[placeholder="What needs to be done?"i]
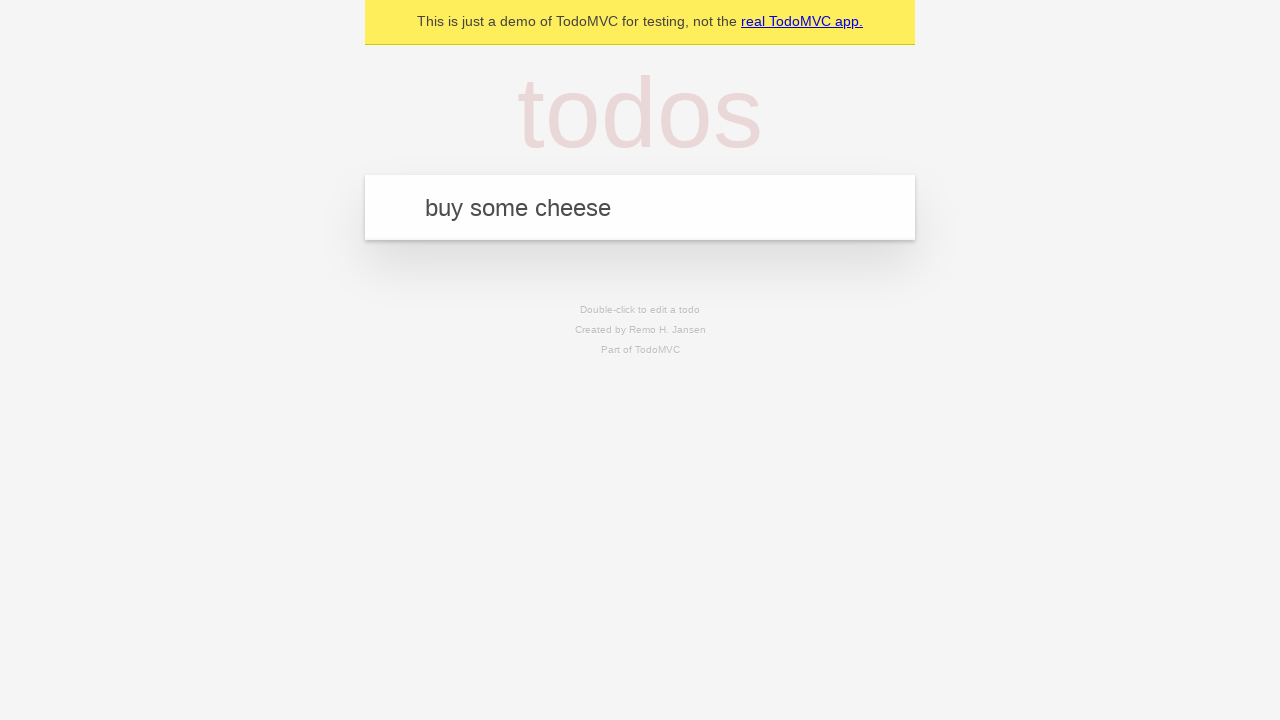

Pressed Enter to create todo 'buy some cheese' on internal:attr=[placeholder="What needs to be done?"i]
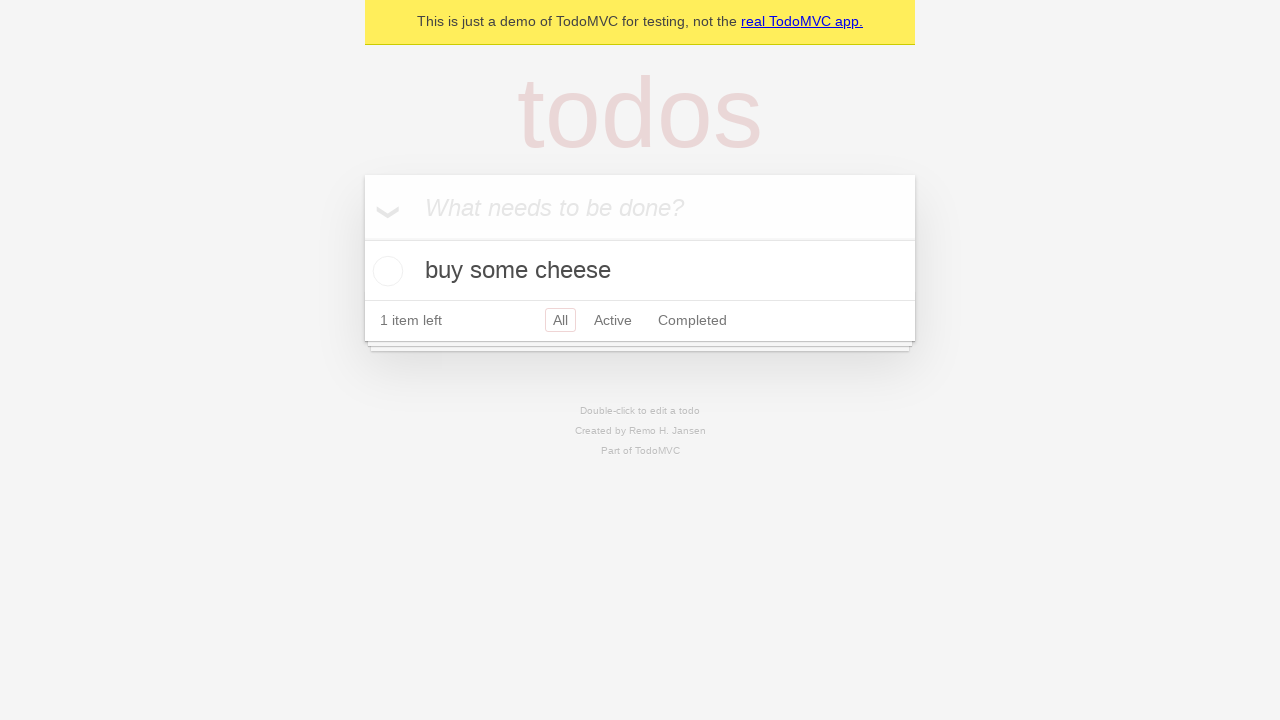

Filled todo input with 'feed the cat' on internal:attr=[placeholder="What needs to be done?"i]
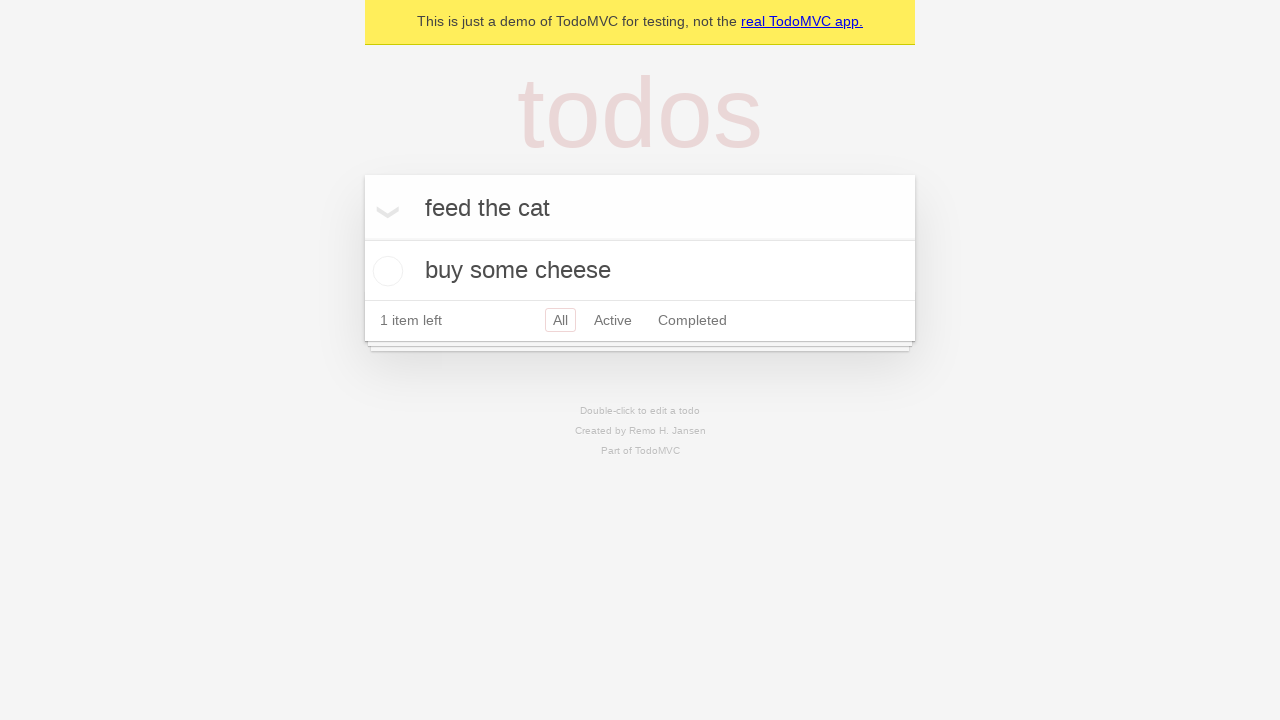

Pressed Enter to create todo 'feed the cat' on internal:attr=[placeholder="What needs to be done?"i]
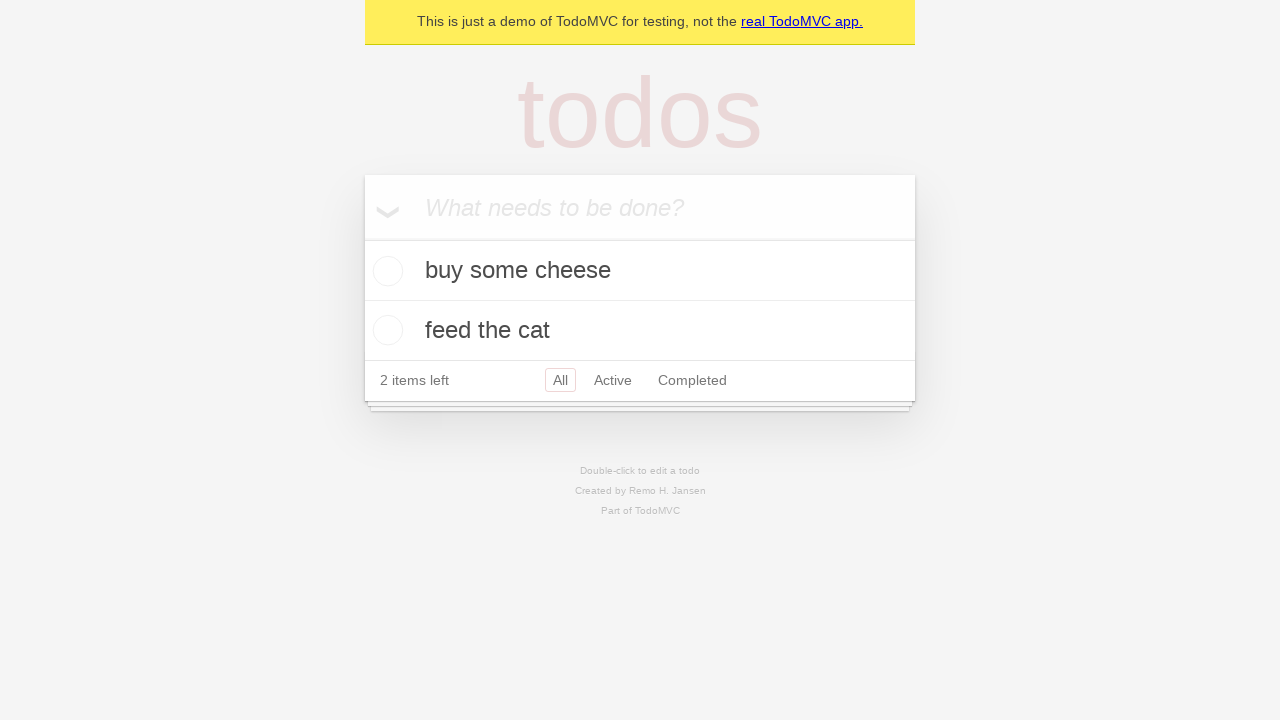

Filled todo input with 'book a doctors appointment' on internal:attr=[placeholder="What needs to be done?"i]
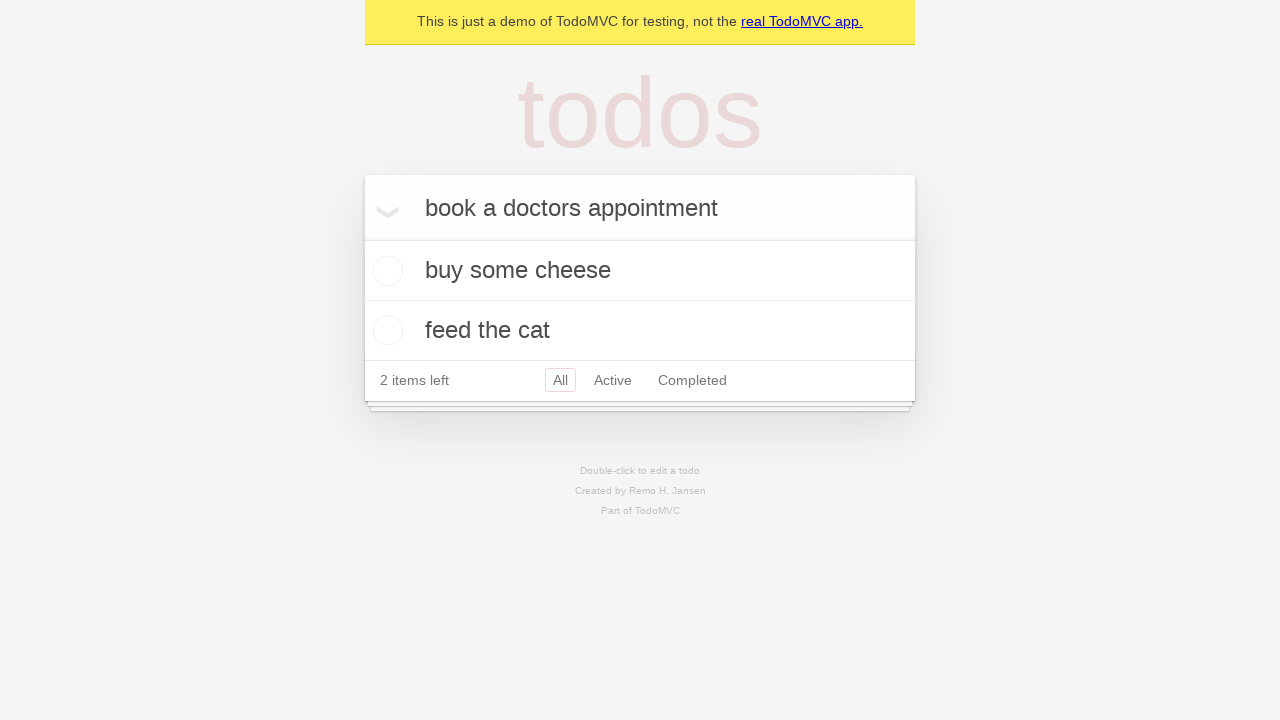

Pressed Enter to create todo 'book a doctors appointment' on internal:attr=[placeholder="What needs to be done?"i]
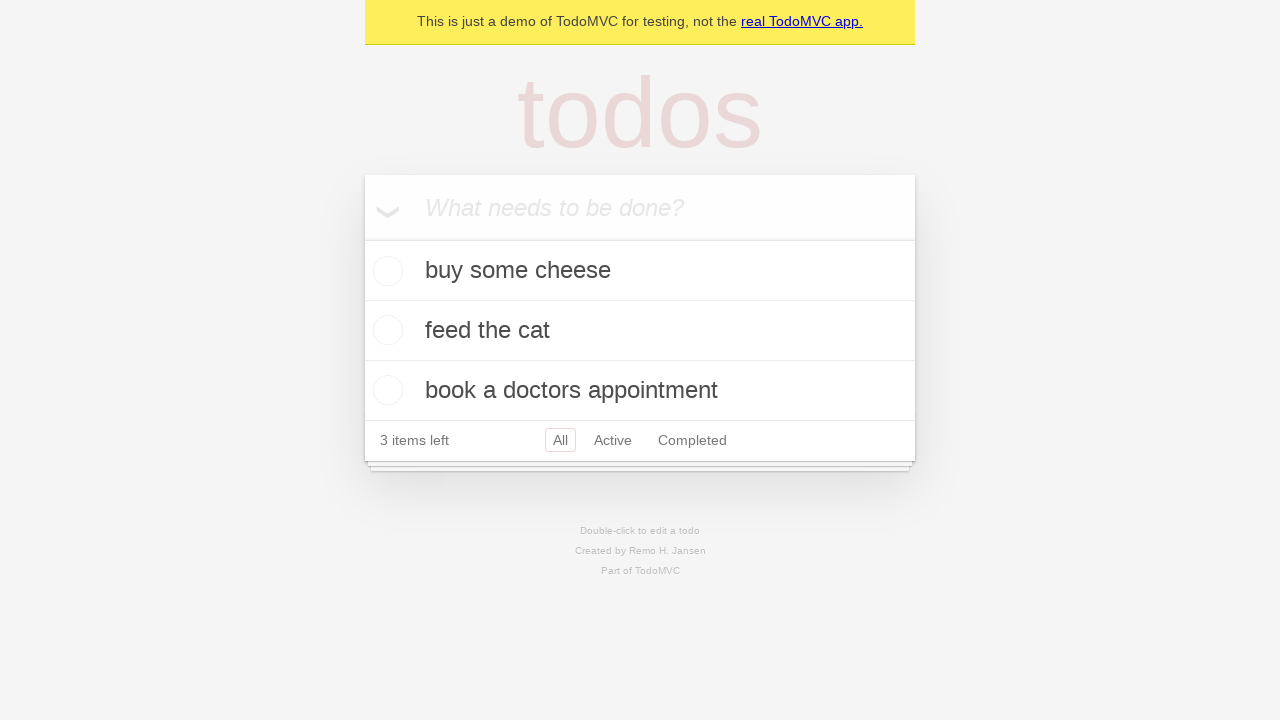

All todo items loaded on the page
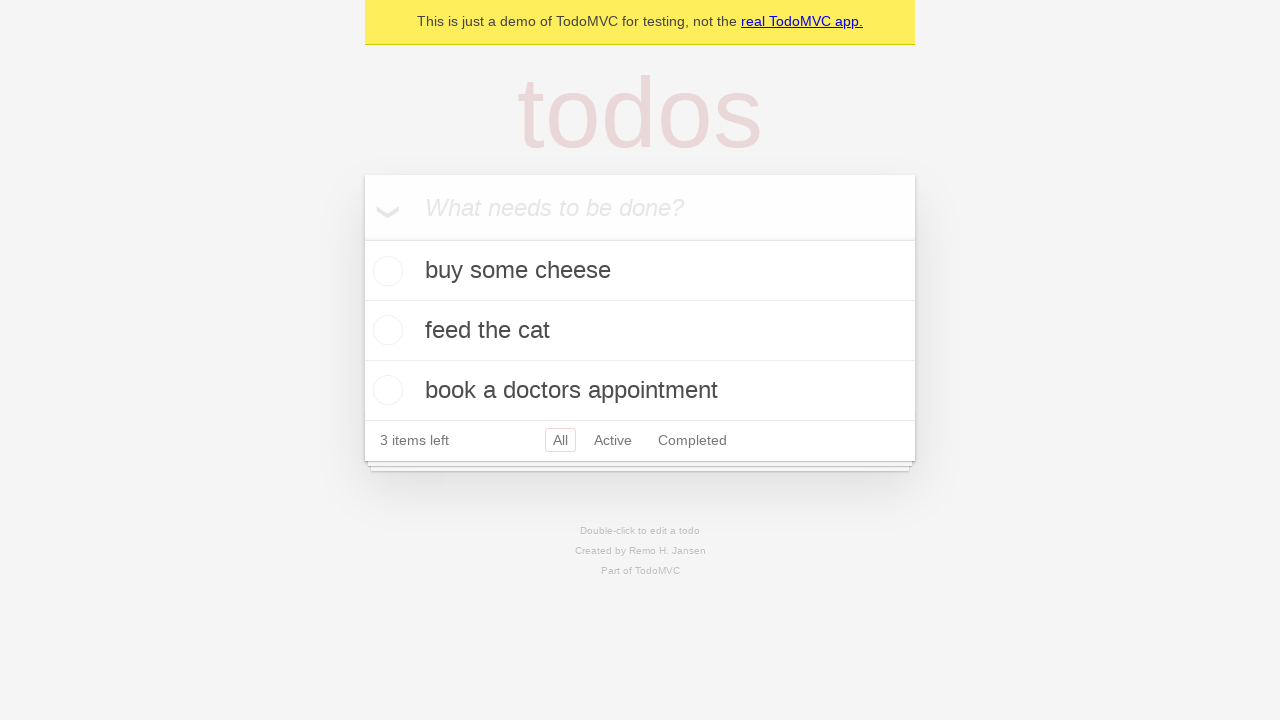

Clicked toggle all to mark all items as complete at (362, 238) on internal:label="Mark all as complete"i
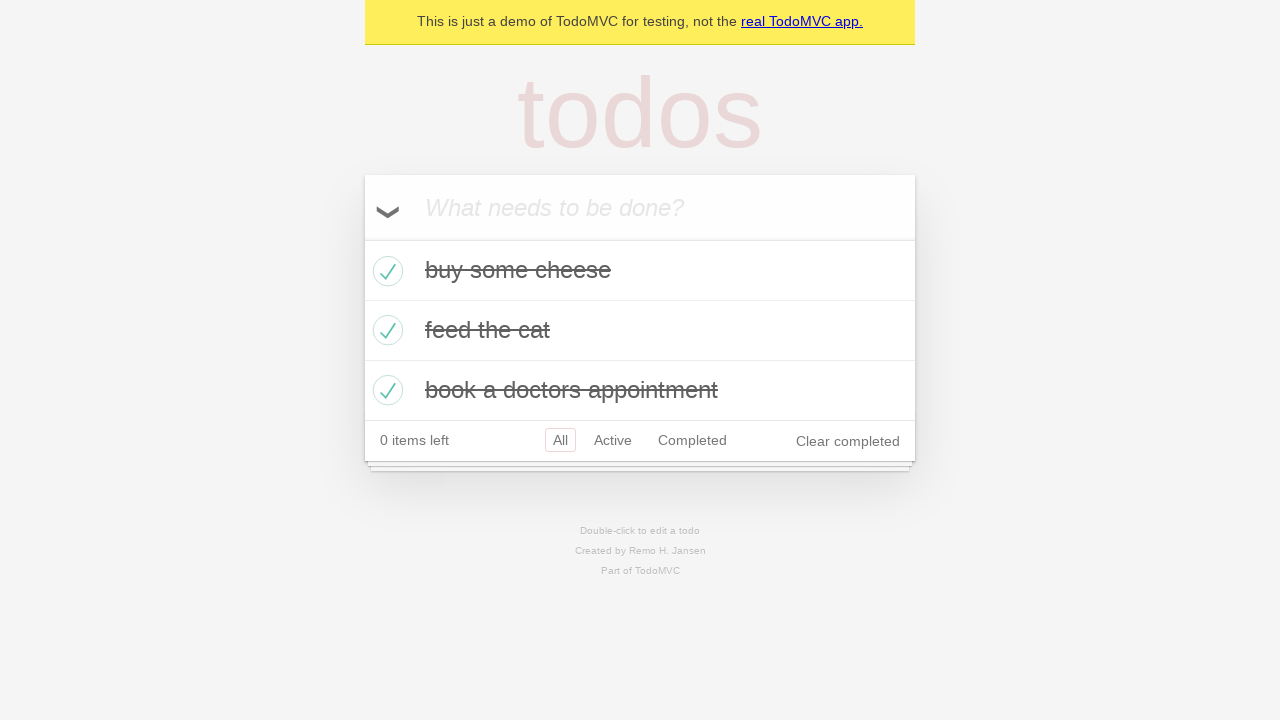

Clicked toggle all to clear completed state of all items at (362, 238) on internal:label="Mark all as complete"i
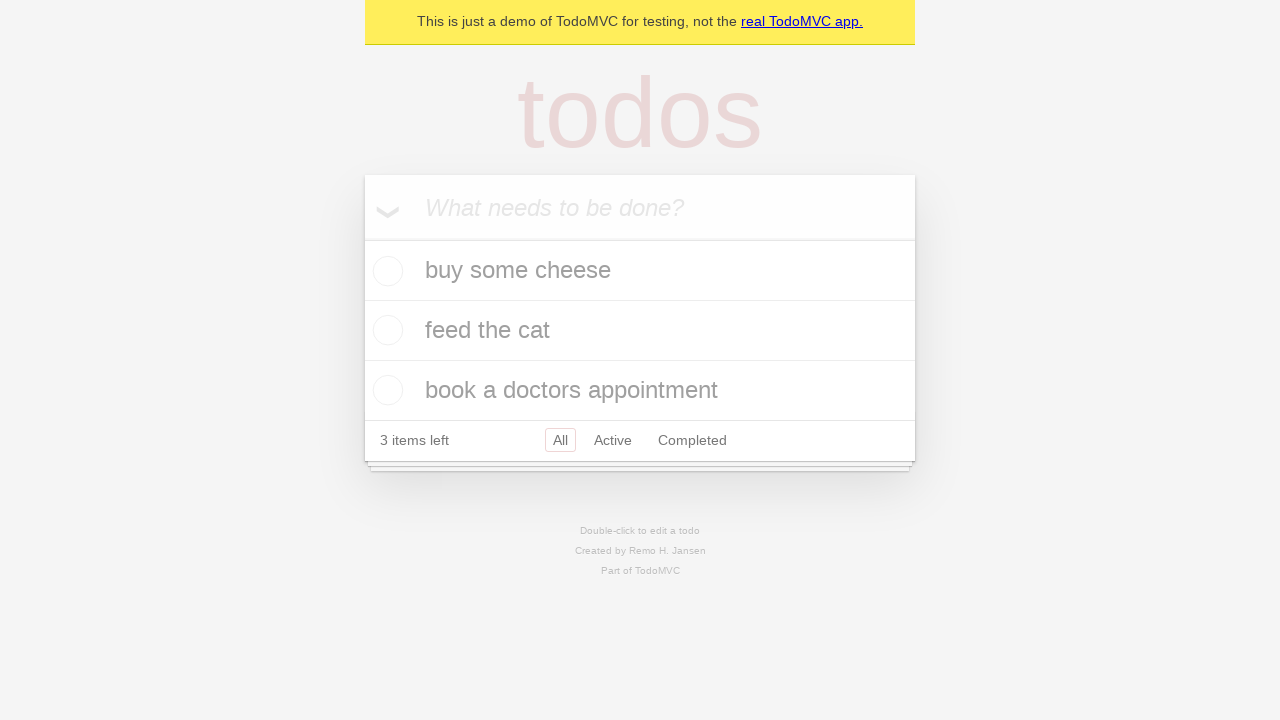

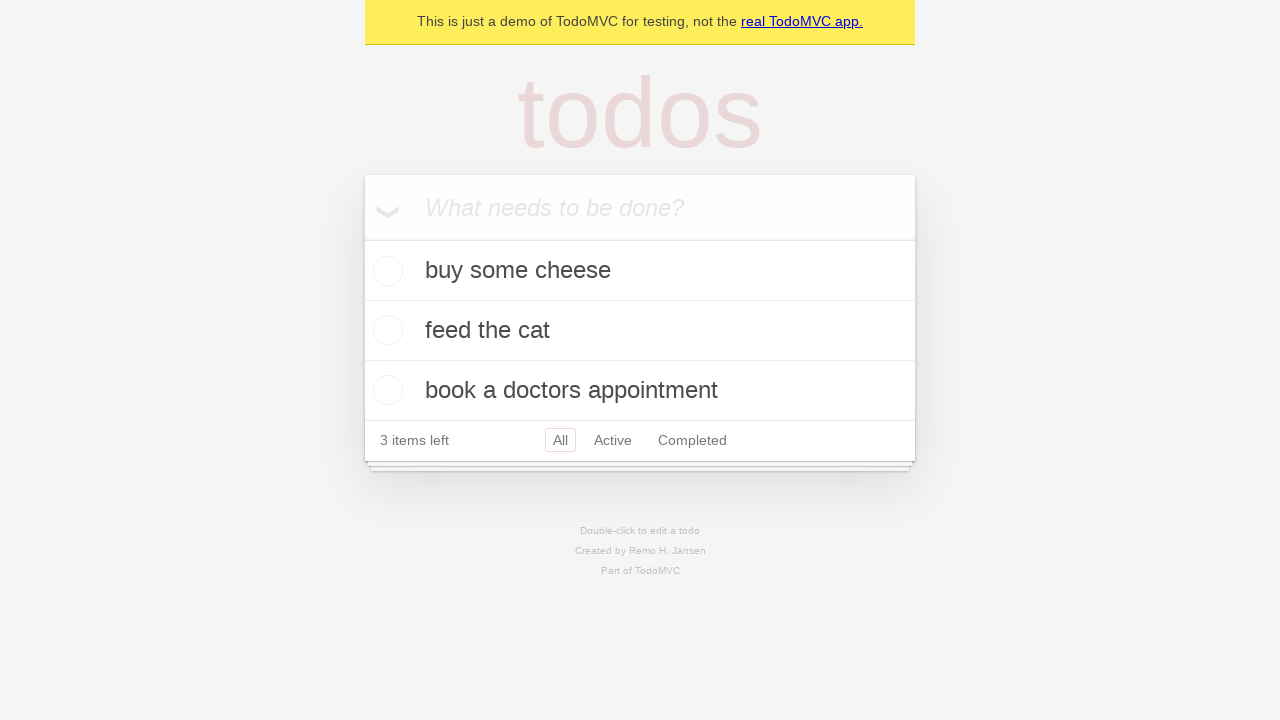